Tests window scrolling functionality by navigating to a practice page and scrolling down 5000 pixels using JavaScript execution

Starting URL: https://rahulshettyacademy.com/AutomationPractice/

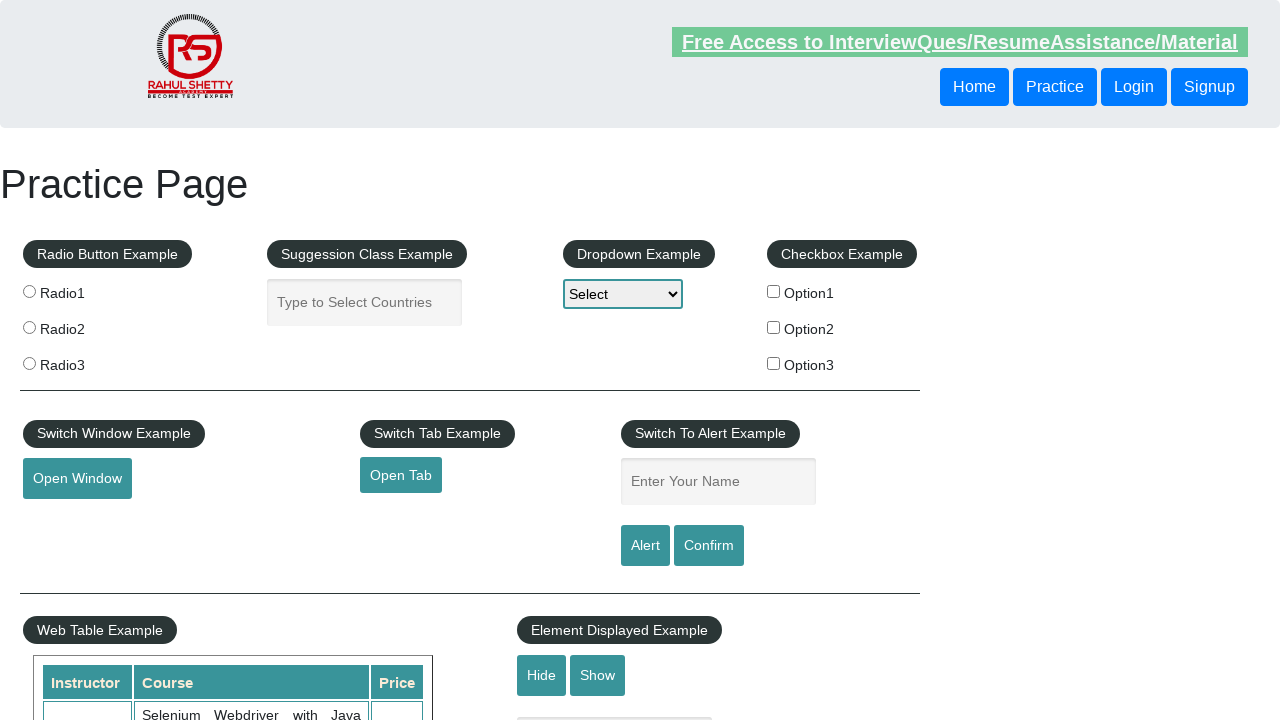

Navigated to practice page at https://rahulshettyacademy.com/AutomationPractice/
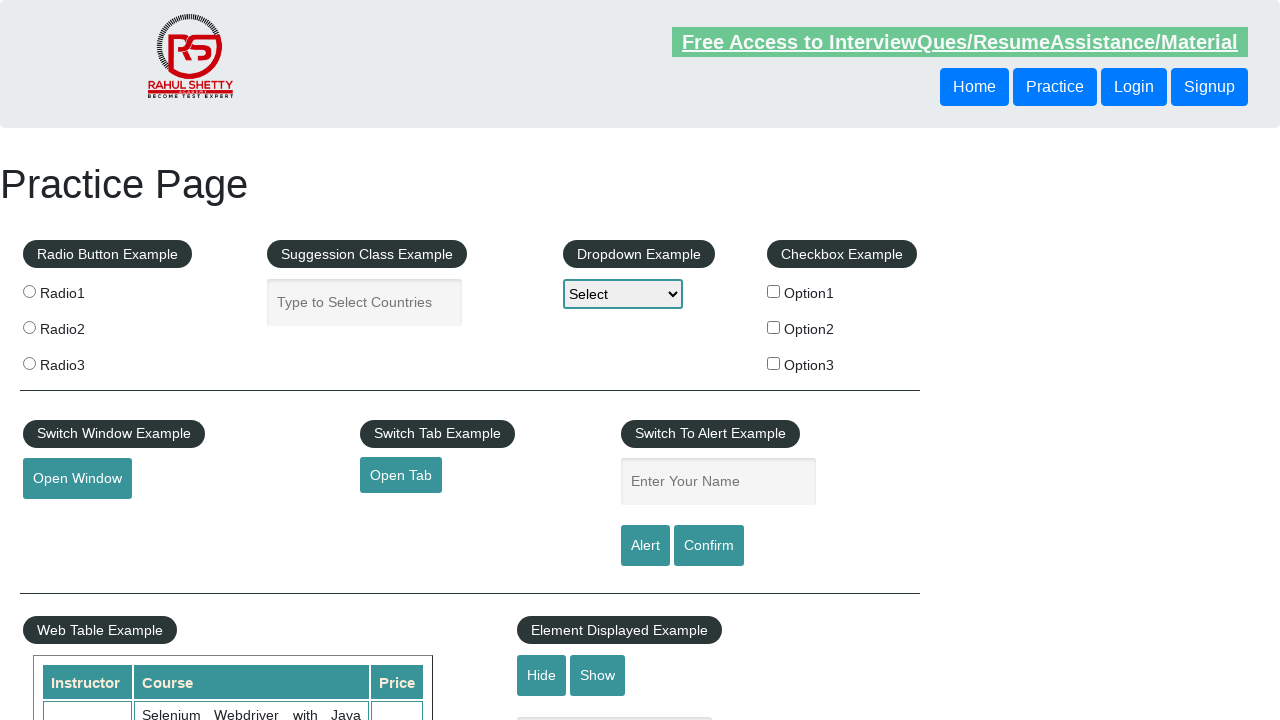

Scrolled down the window by 5000 pixels using JavaScript
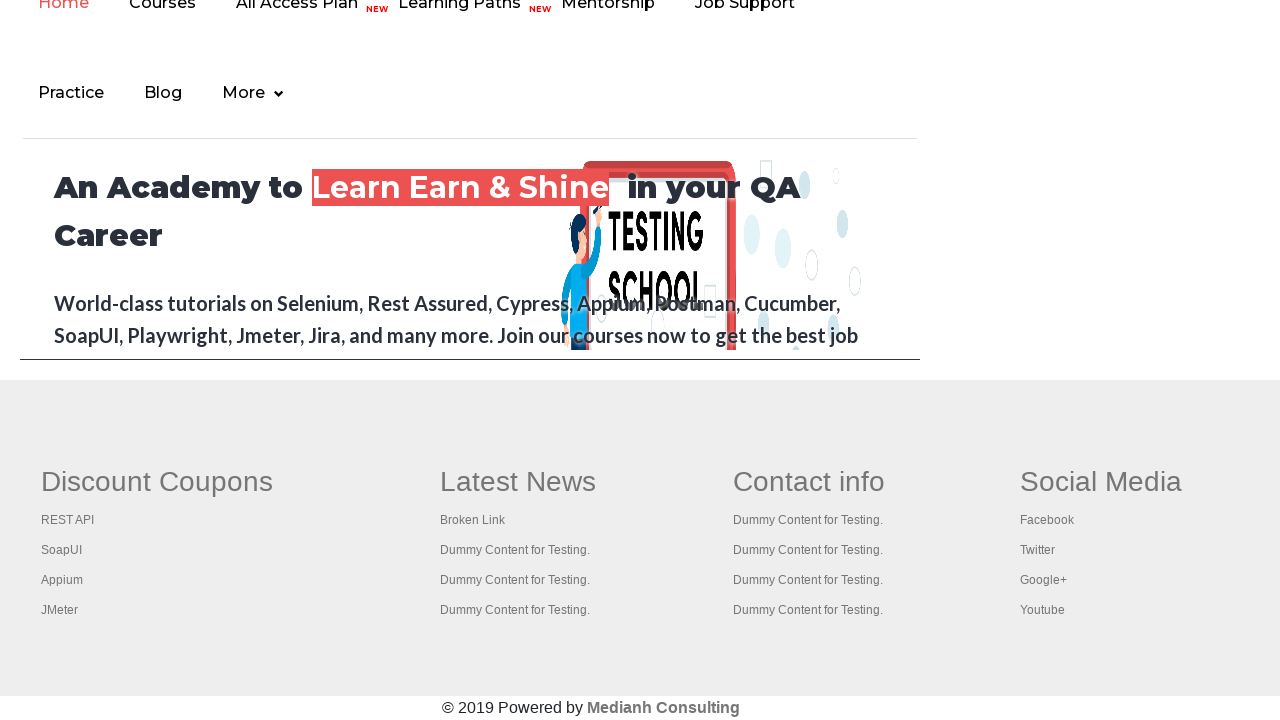

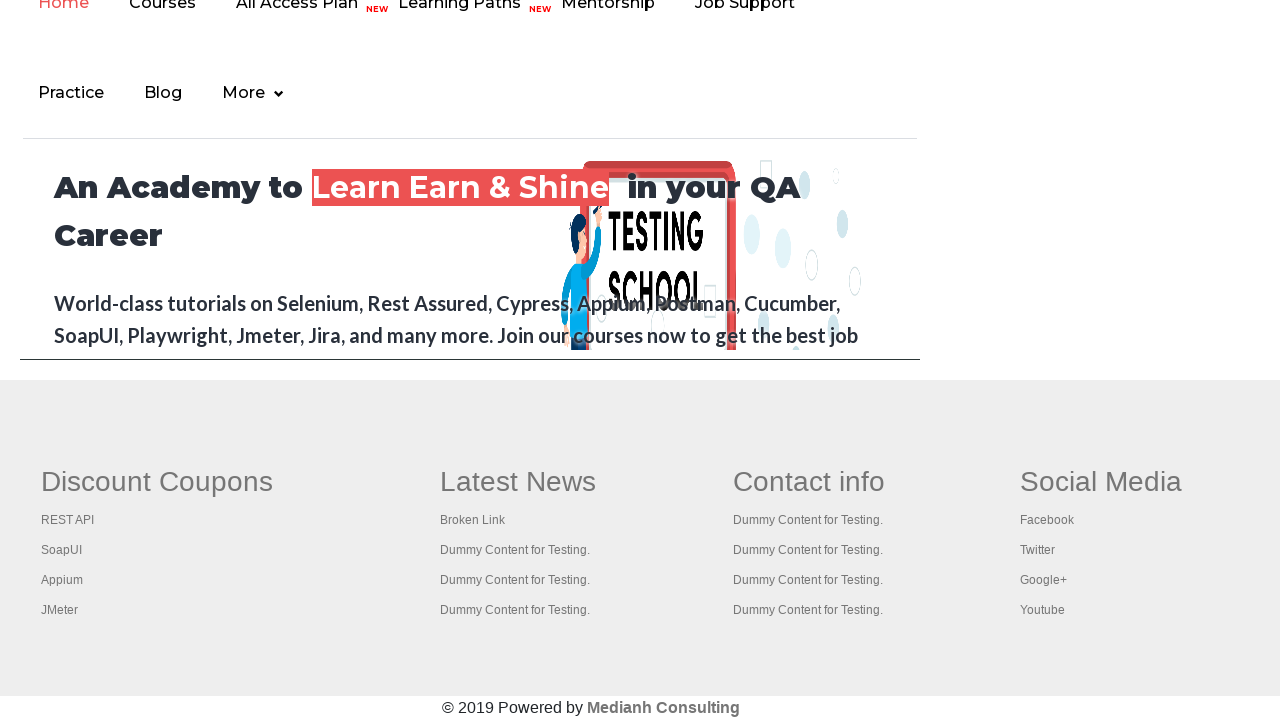